Tests checkbox functionality by clicking on an "Armed Forces" checkbox and verifying it becomes selected, then counts total checkboxes on the page

Starting URL: https://rahulshettyacademy.com/dropdownsPractise/

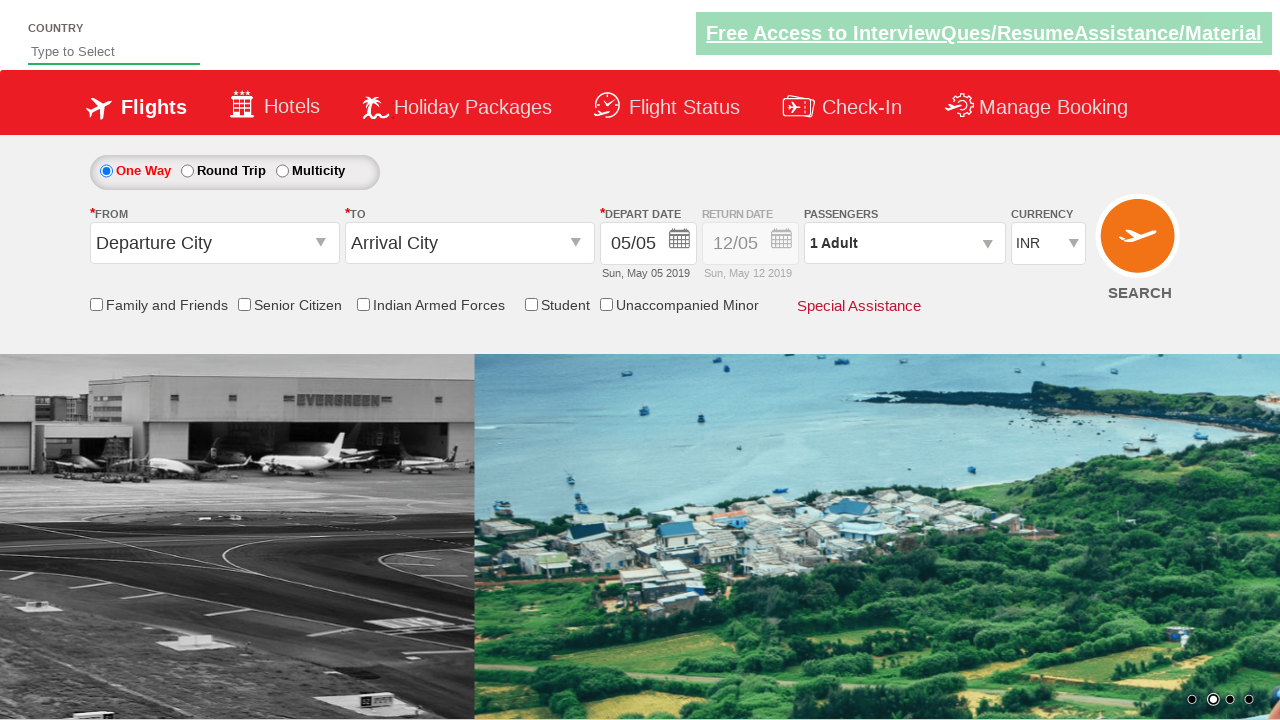

Clicked on the Armed Forces checkbox at (363, 304) on input[id*='Arm']
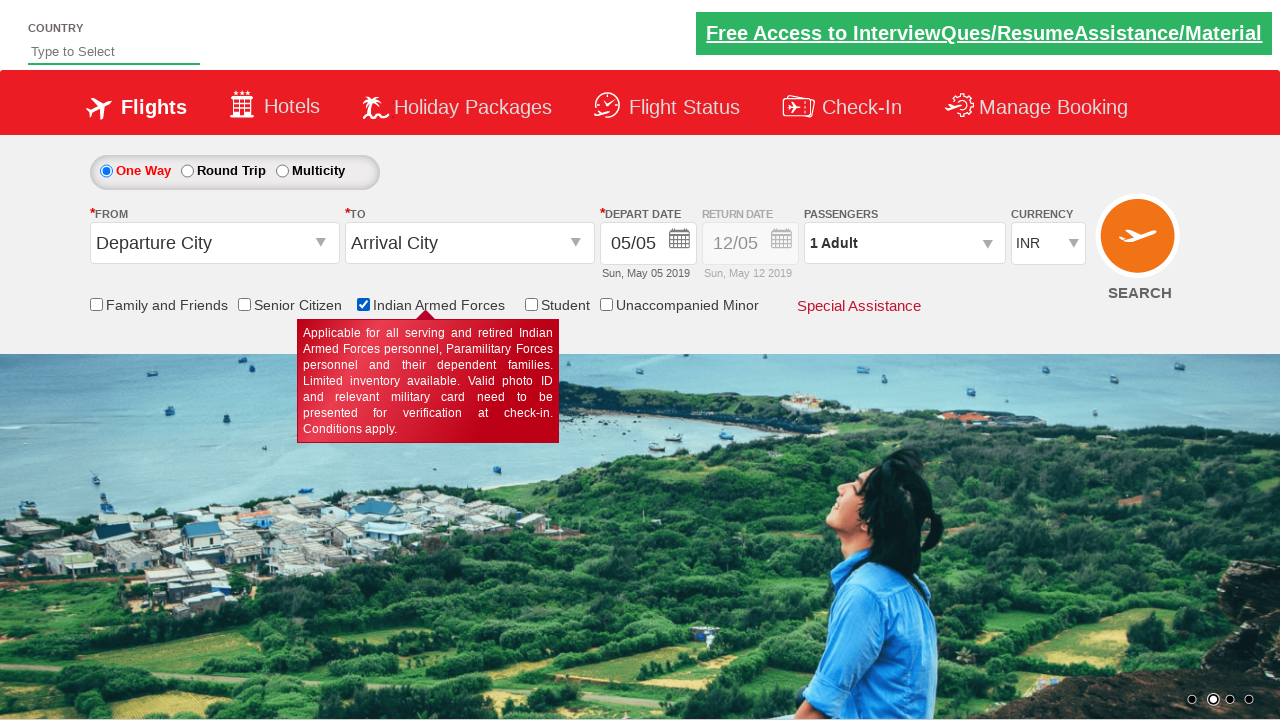

Verified that Armed Forces checkbox is selected
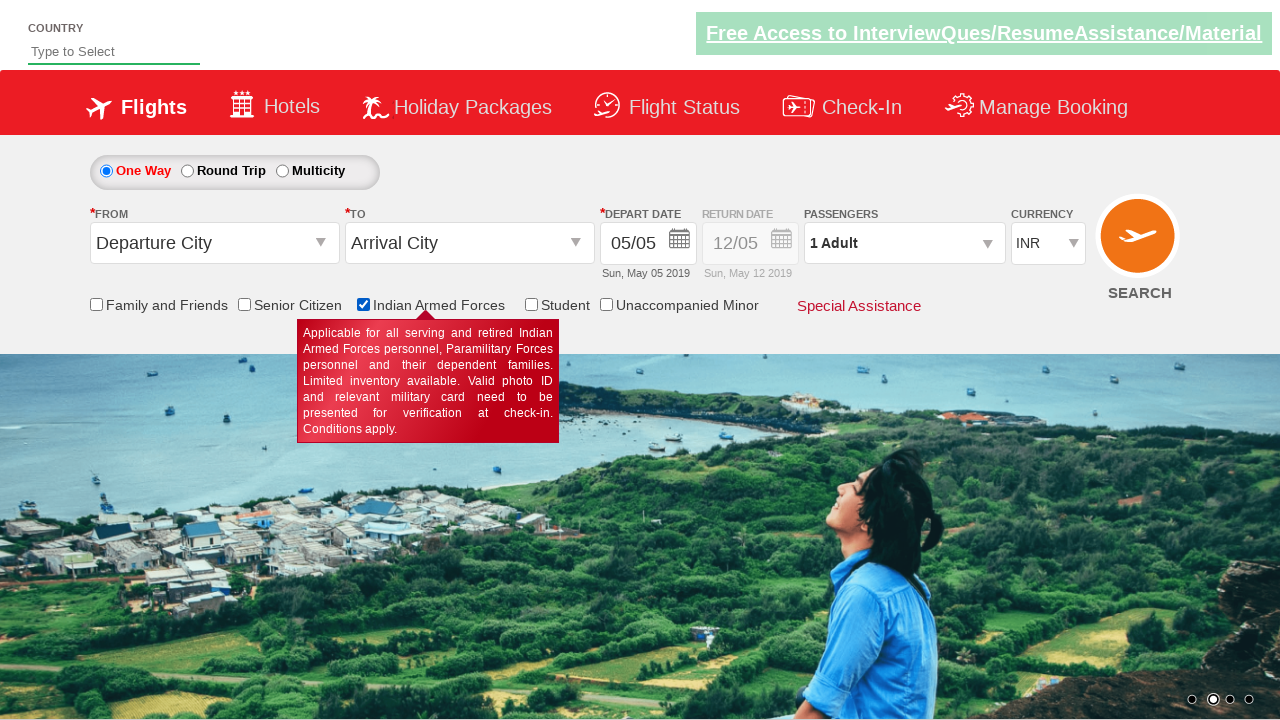

Located all checkboxes on the page
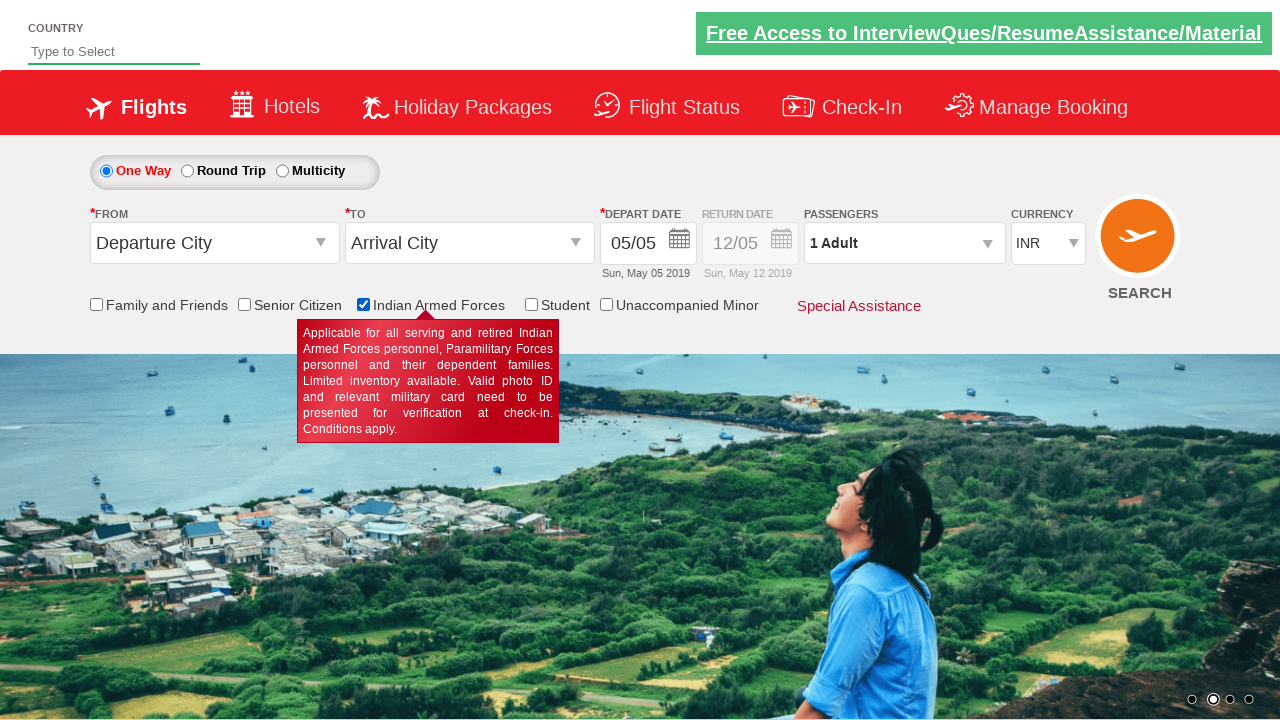

Verified that there are exactly 6 checkboxes on the page
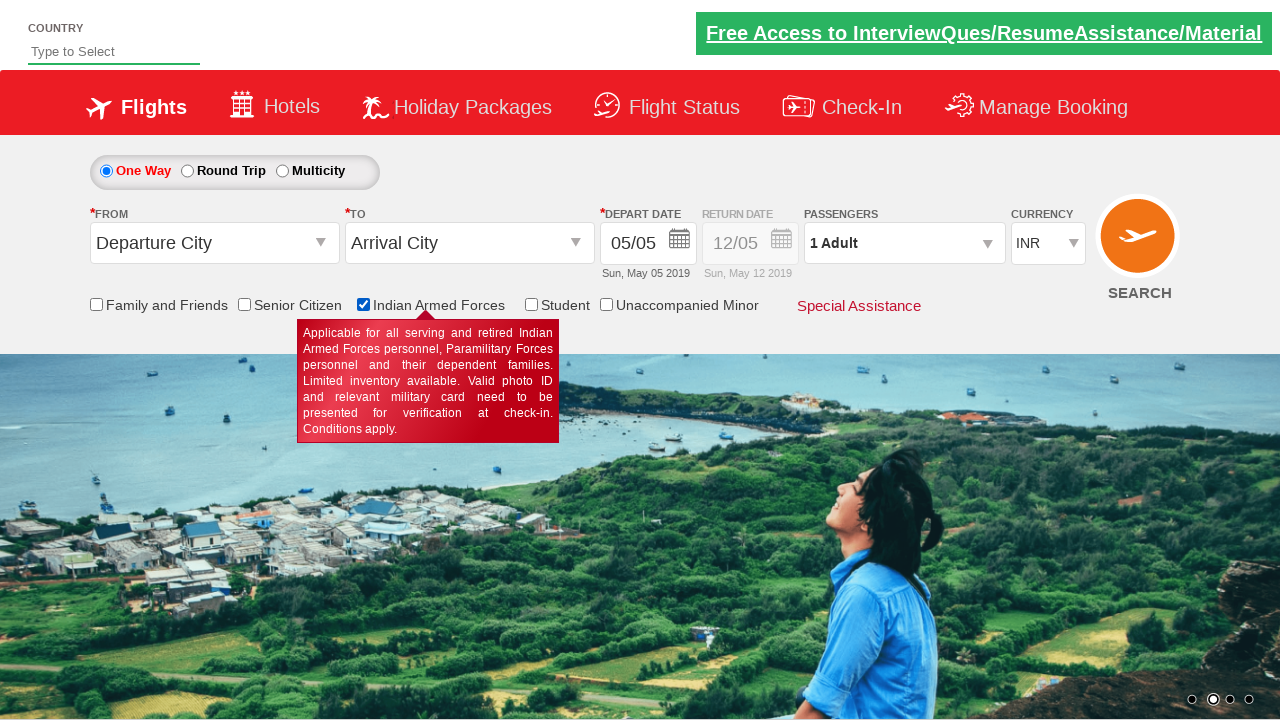

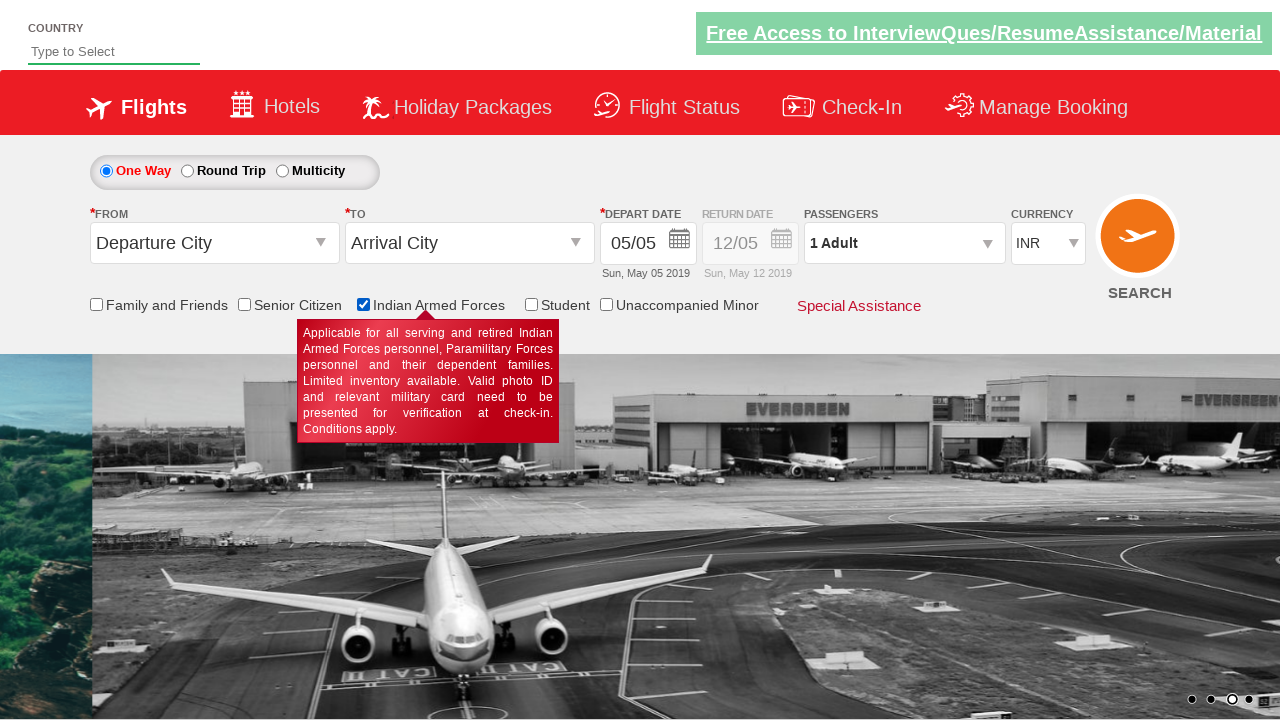